Tests adding multiple specific products to cart by finding them in the product list and clicking their add buttons

Starting URL: https://rahulshettyacademy.com/seleniumPractise/#/

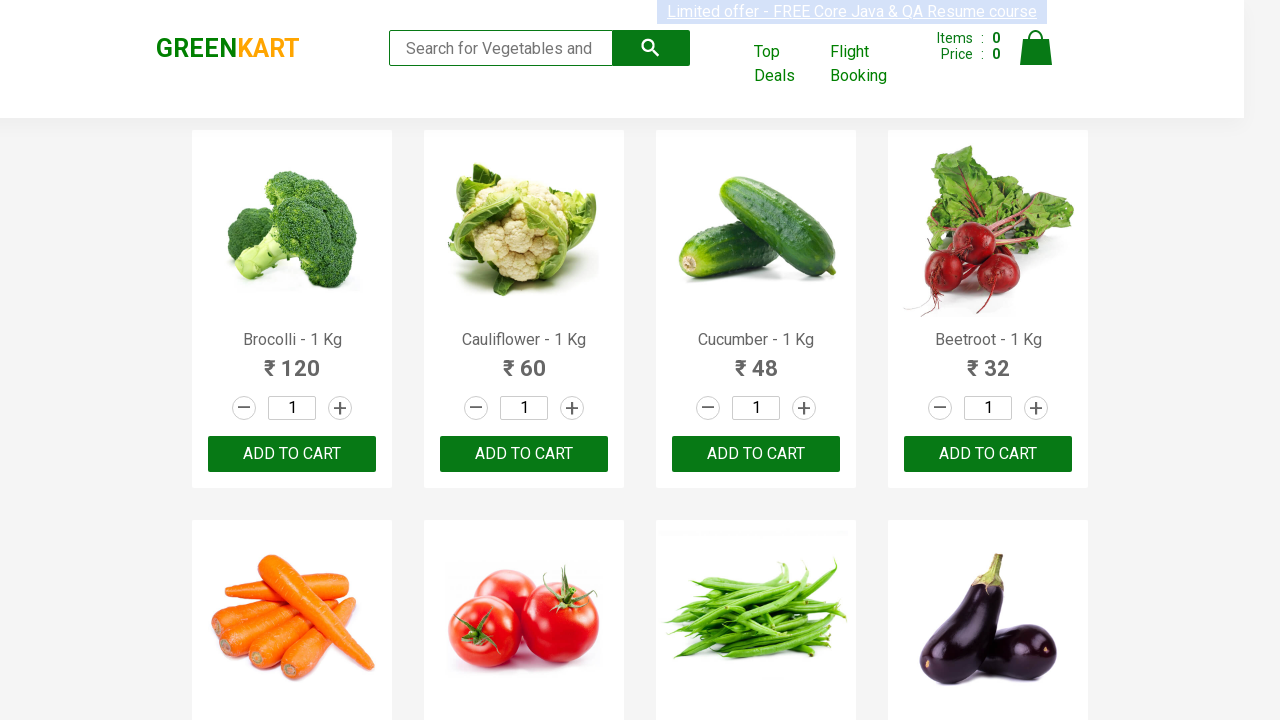

Retrieved all product elements from the page
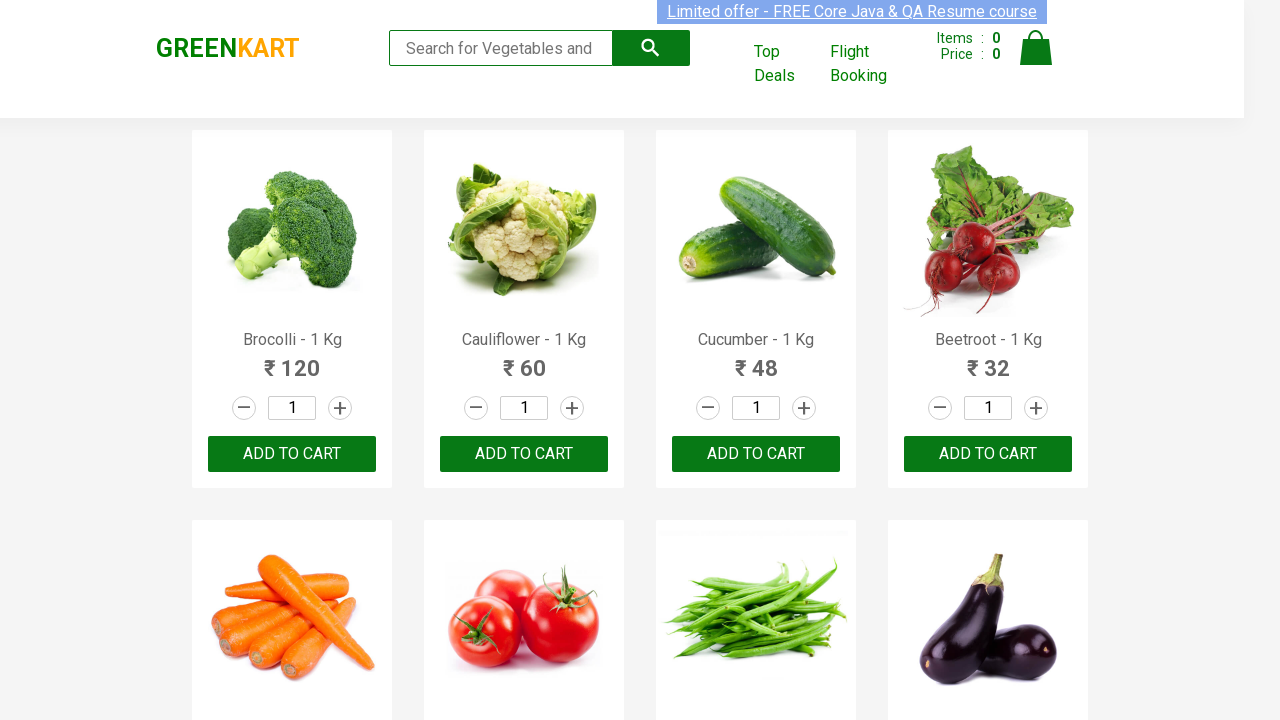

Retrieved product name text from product 1
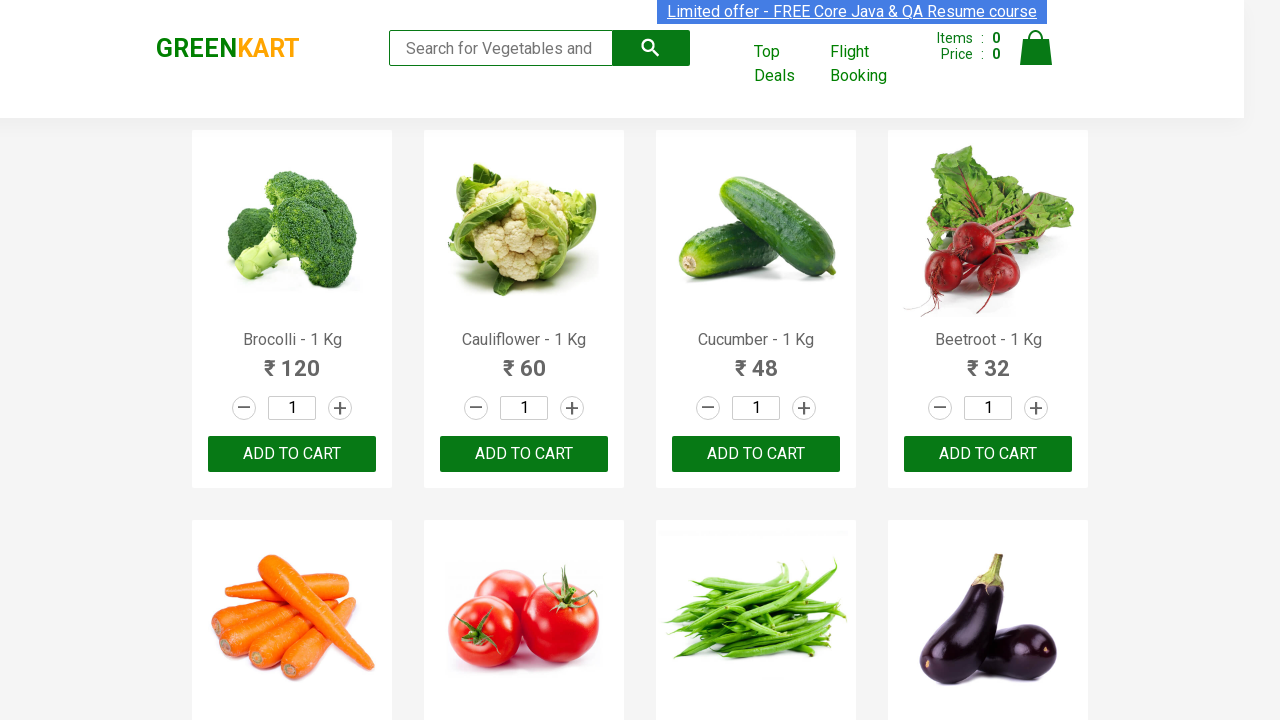

Found matching product: Brocolli
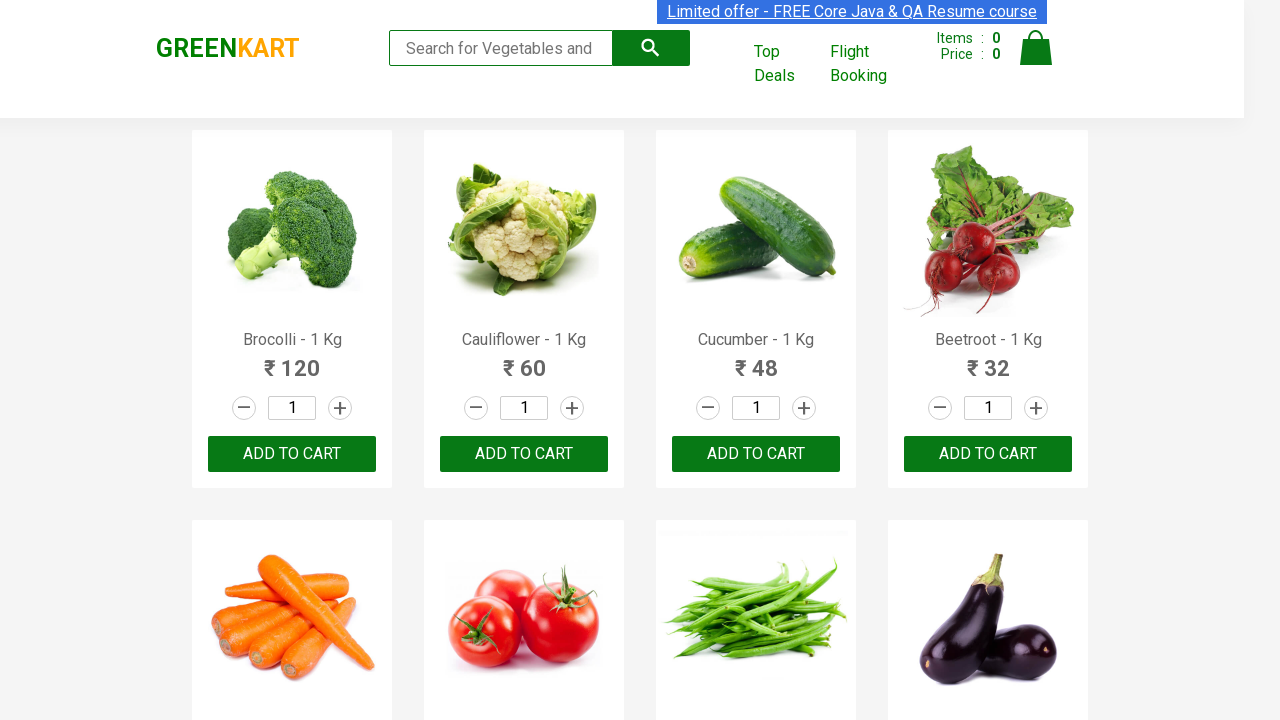

Clicked 'Add to cart' button for Brocolli at (292, 454) on xpath=//div[@class='product-action']/button >> nth=0
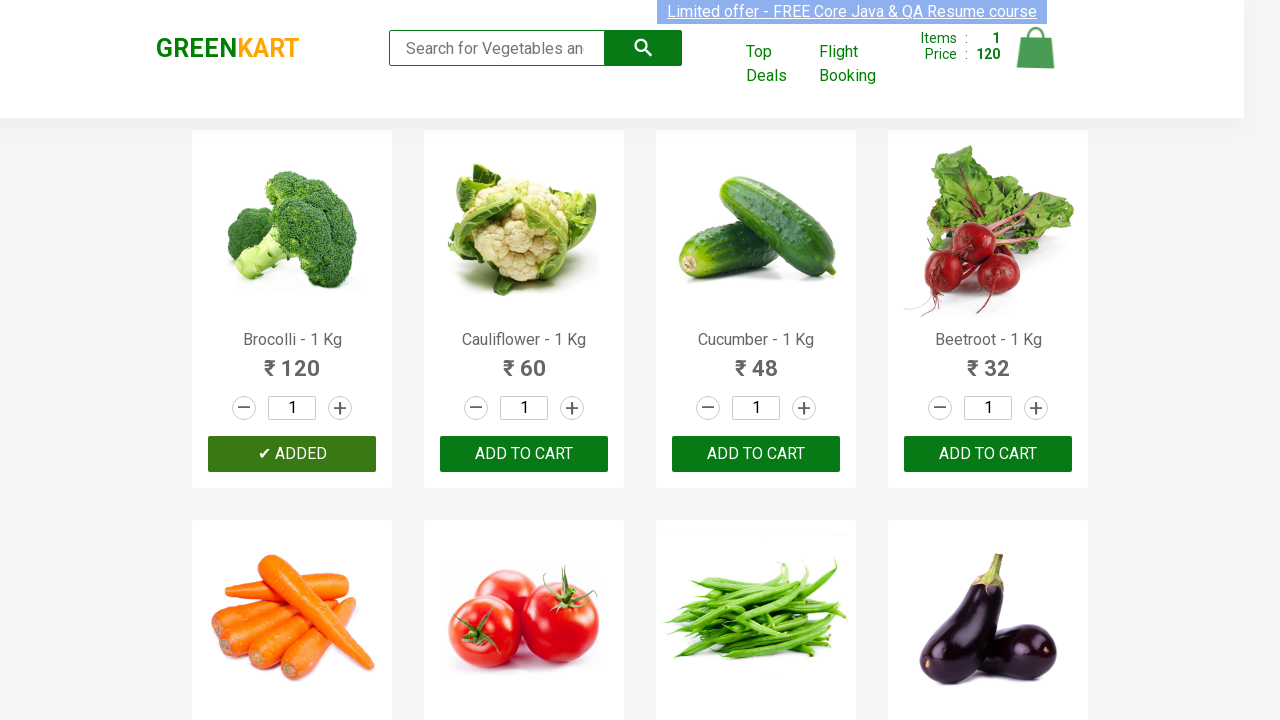

Retrieved product name text from product 2
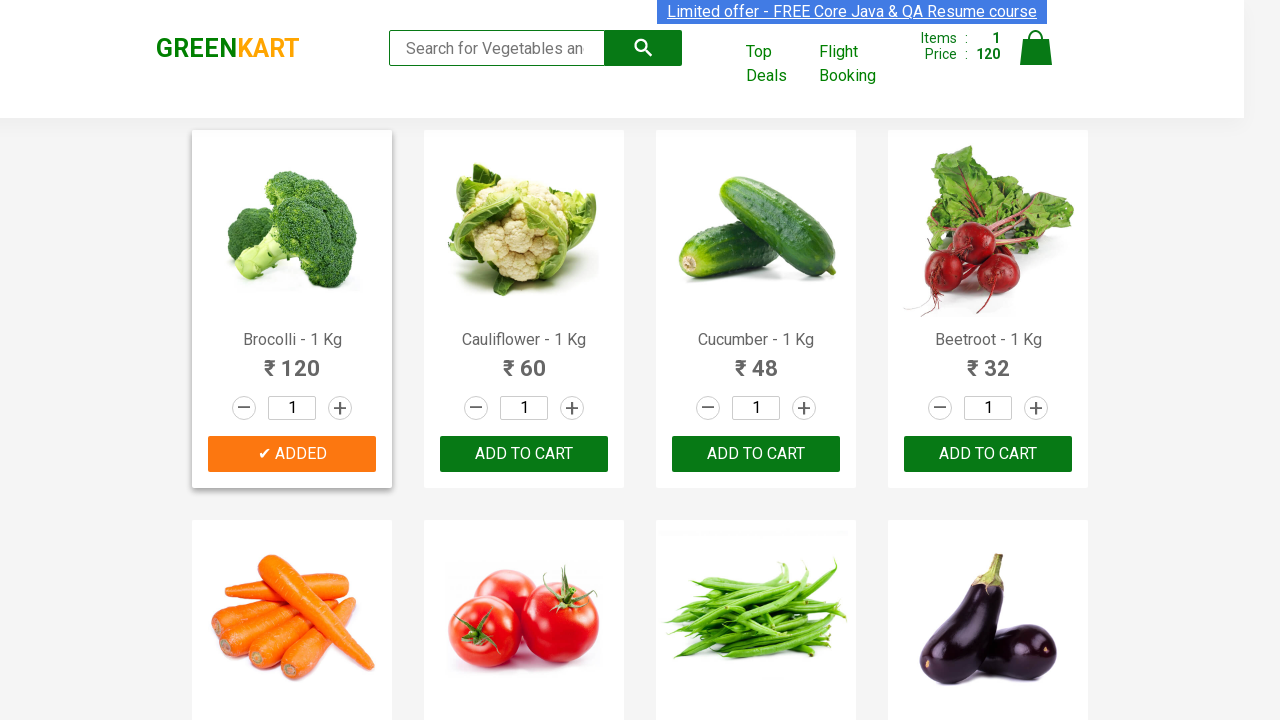

Retrieved product name text from product 3
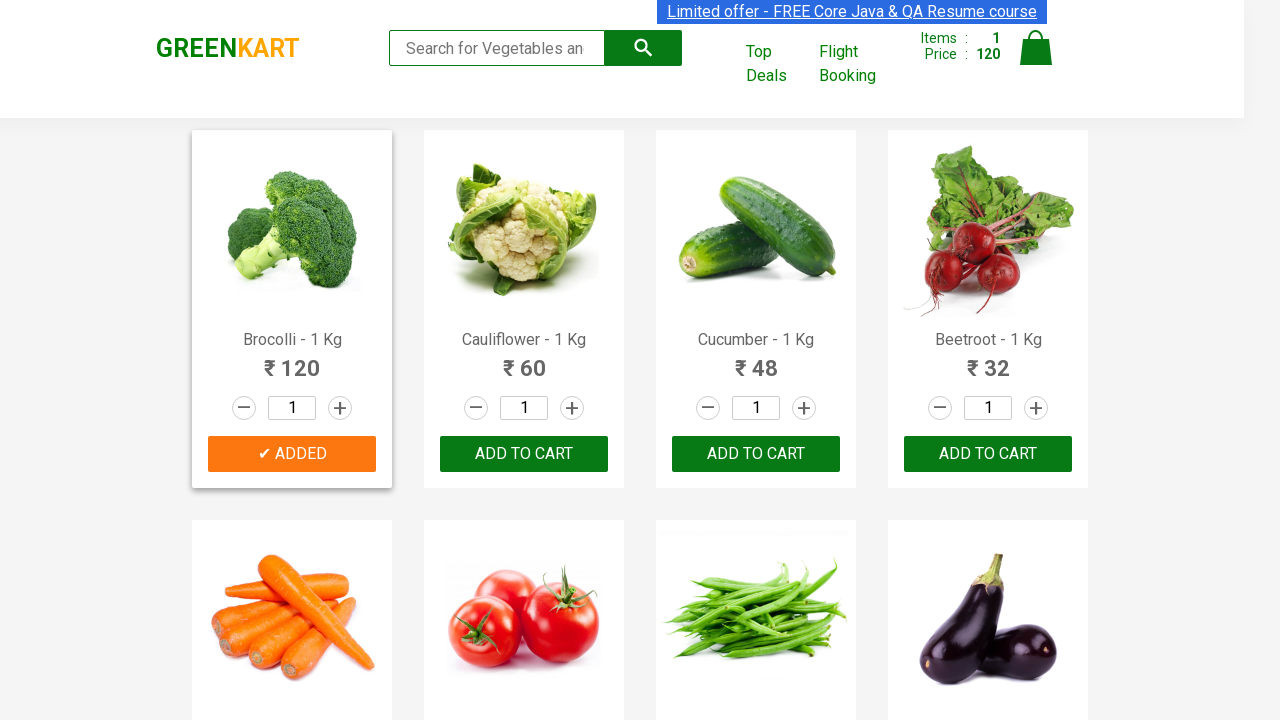

Found matching product: Cucumber
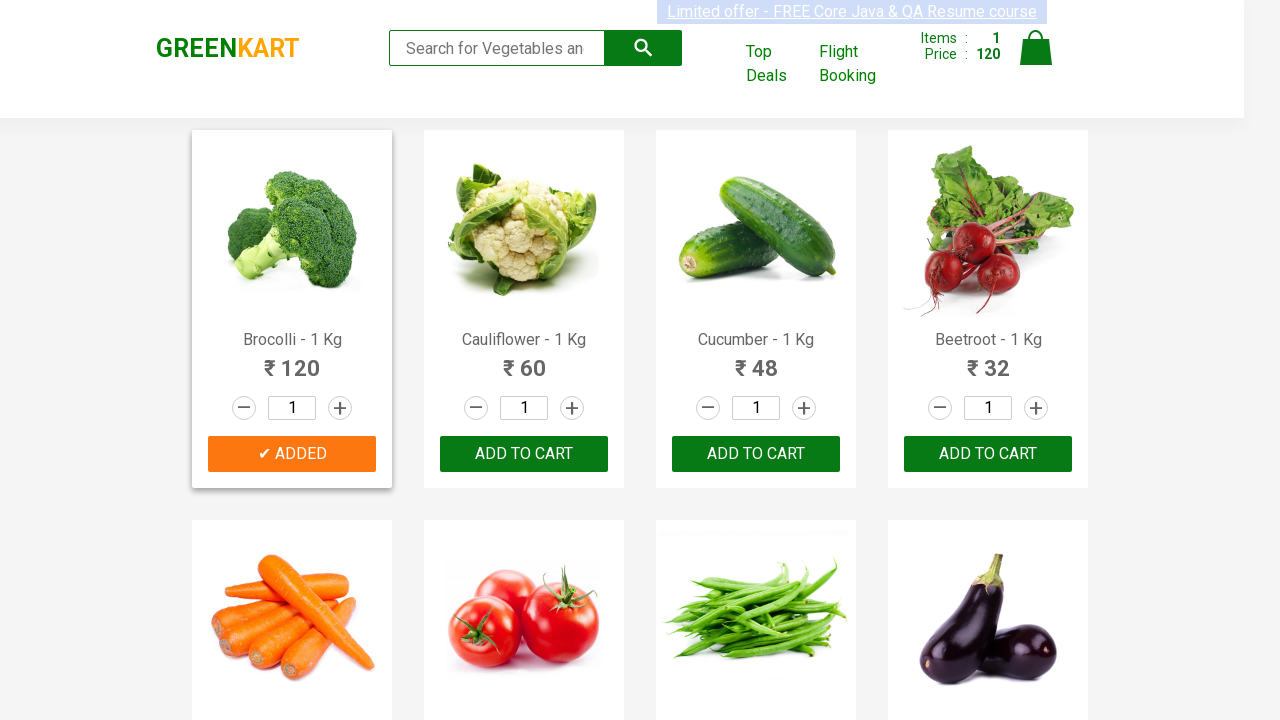

Clicked 'Add to cart' button for Cucumber at (756, 454) on xpath=//div[@class='product-action']/button >> nth=2
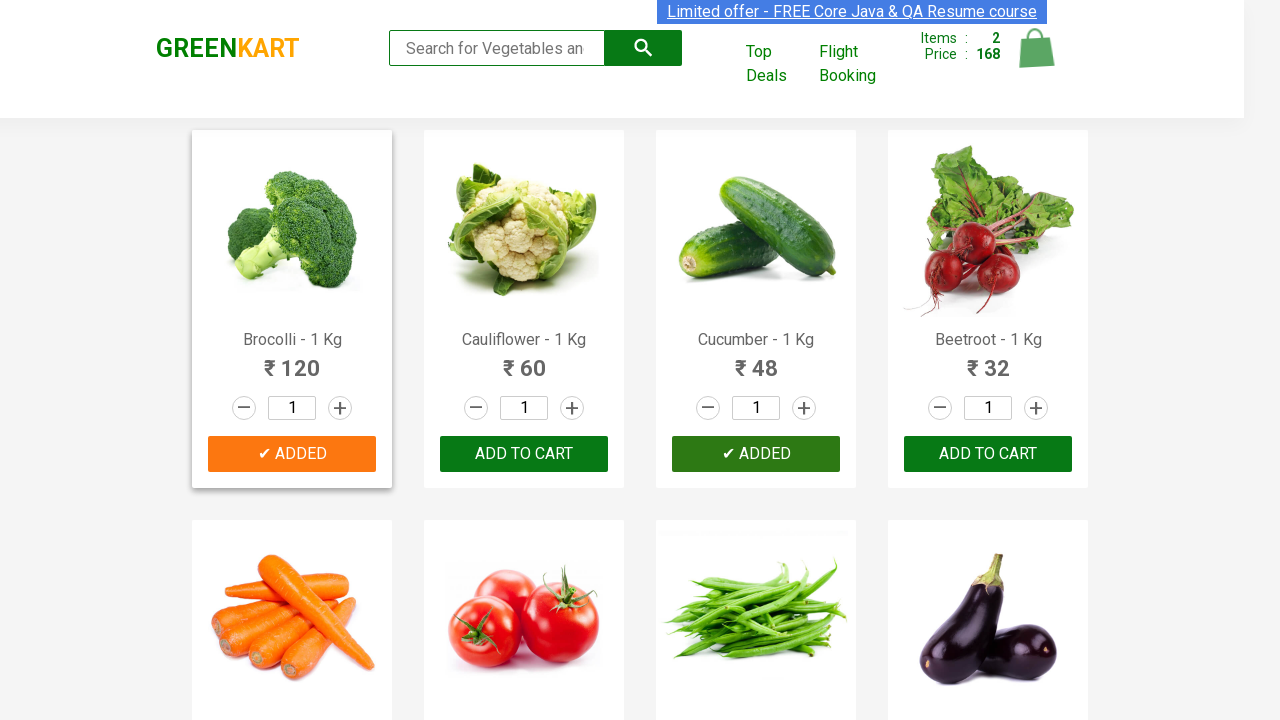

Retrieved product name text from product 4
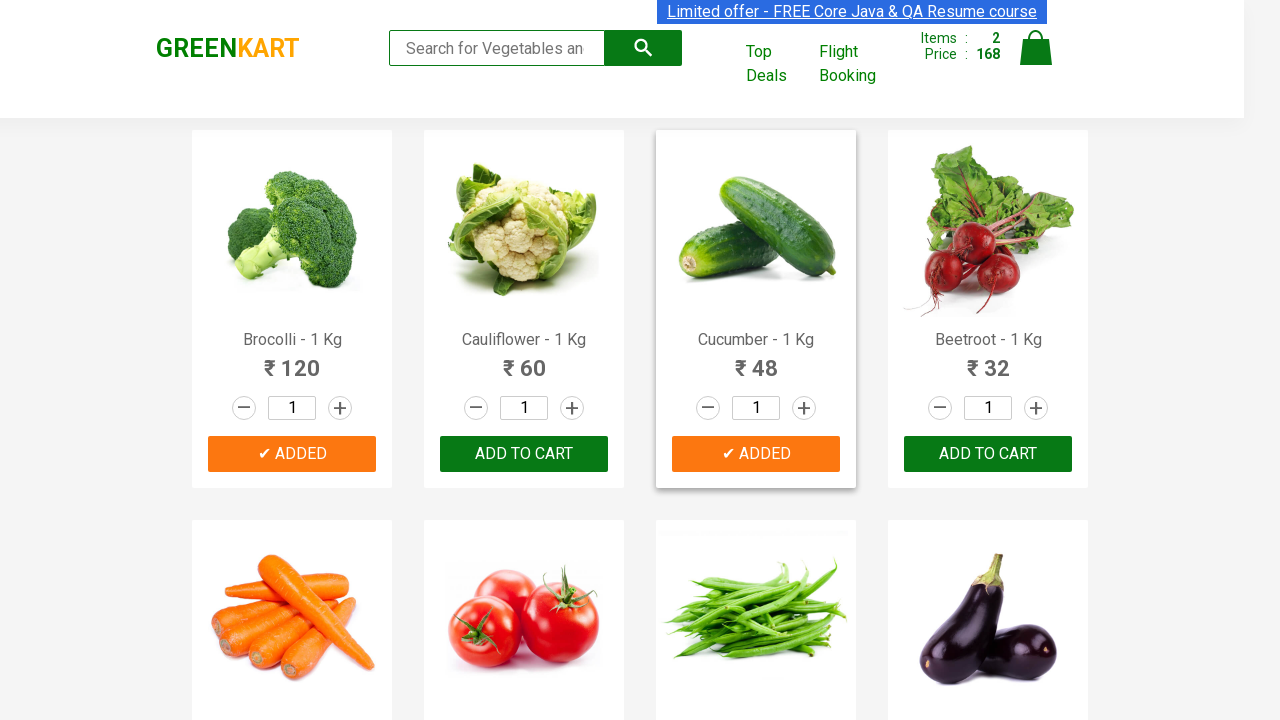

Found matching product: Beetroot
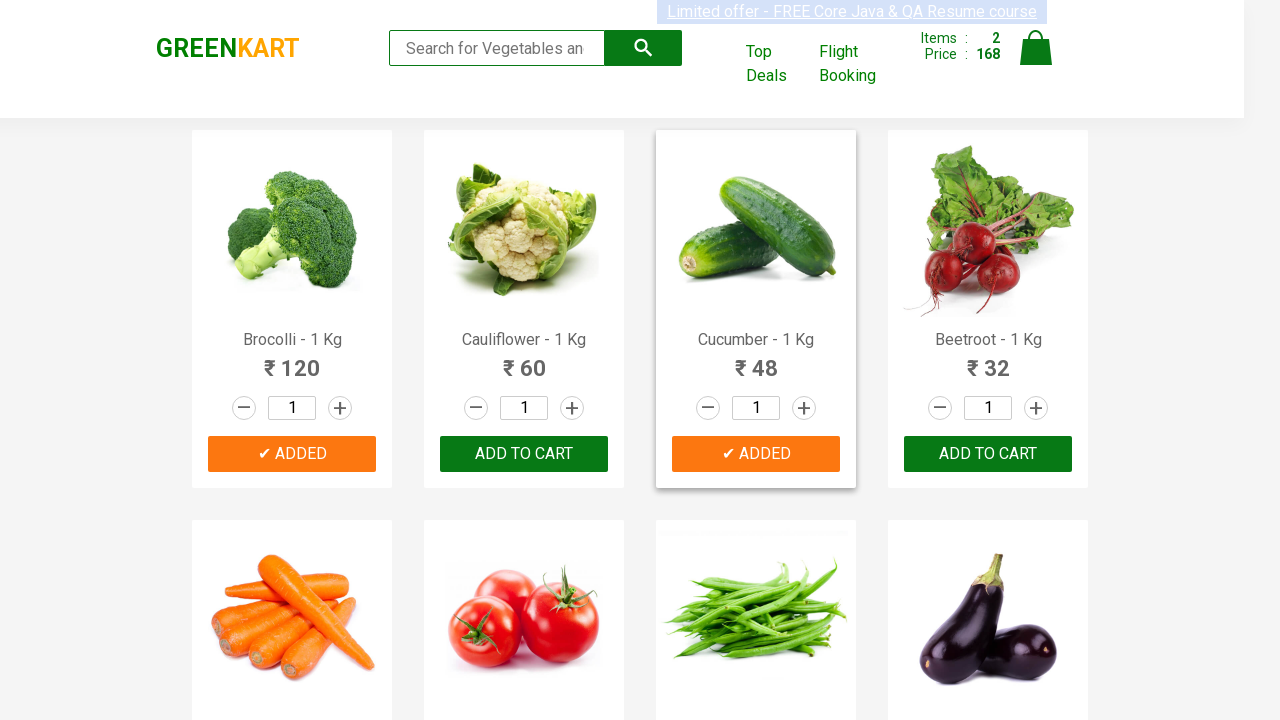

Clicked 'Add to cart' button for Beetroot at (988, 454) on xpath=//div[@class='product-action']/button >> nth=3
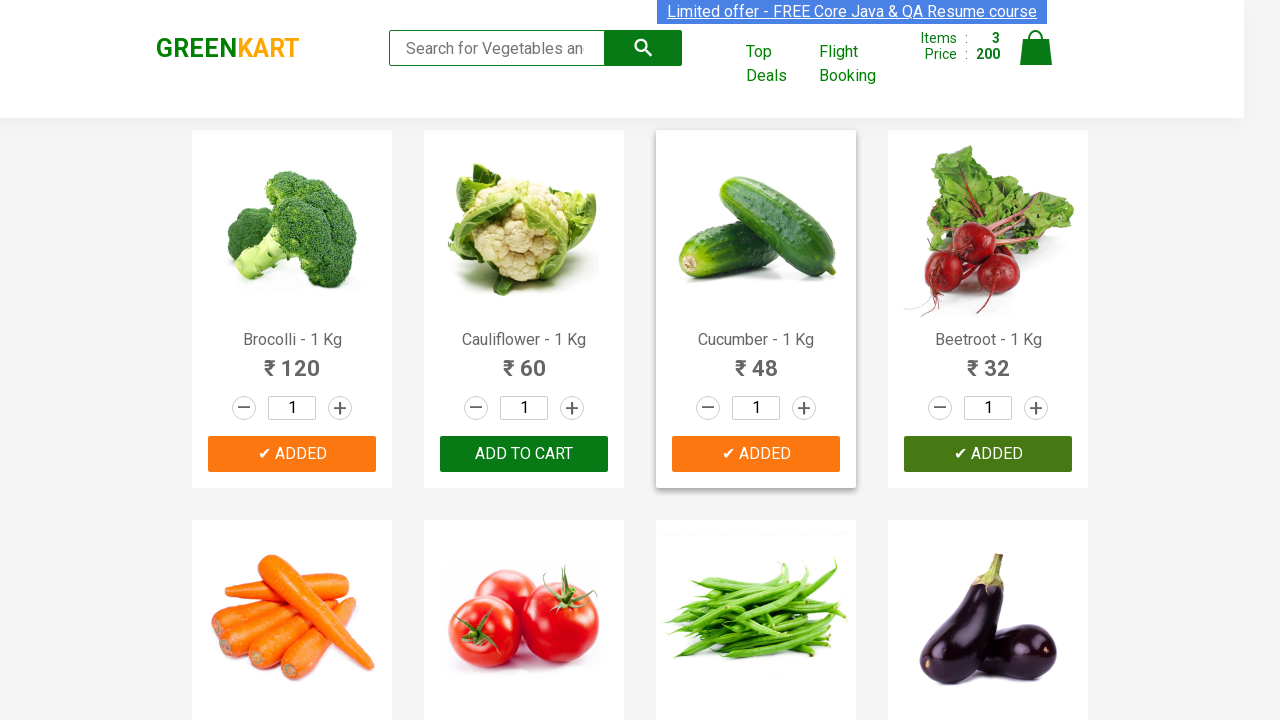

Retrieved product name text from product 5
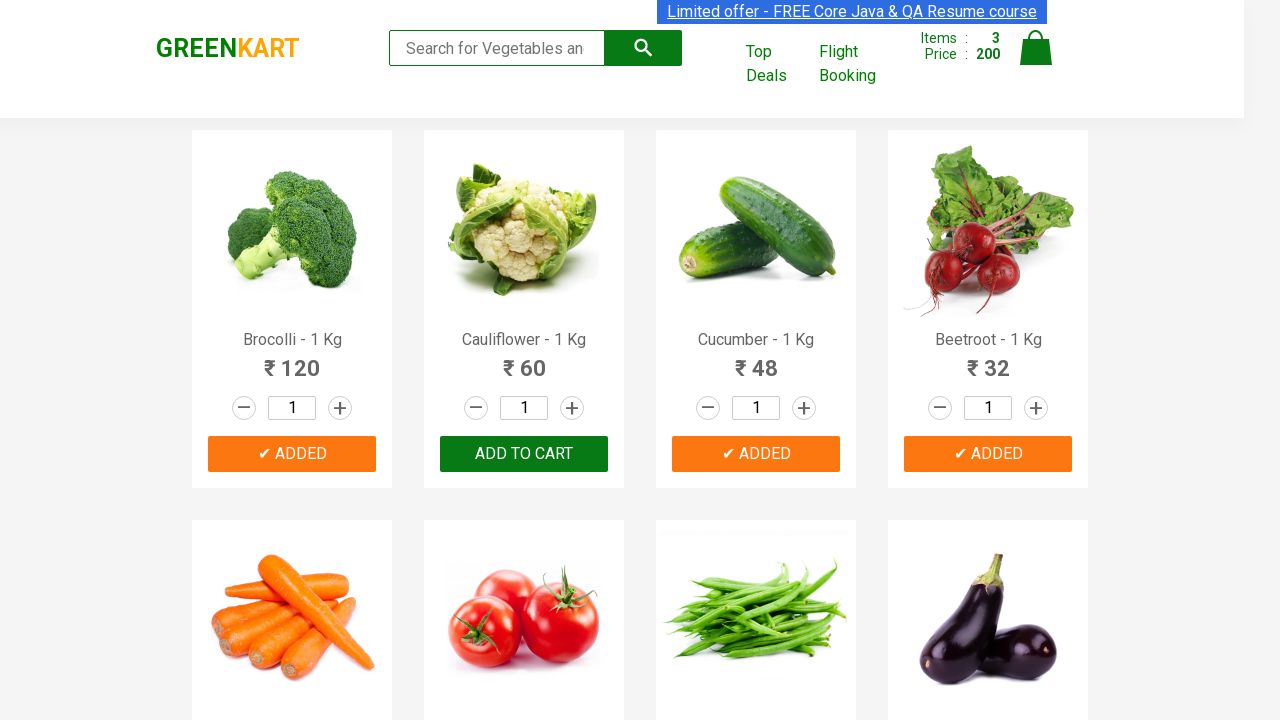

Retrieved product name text from product 6
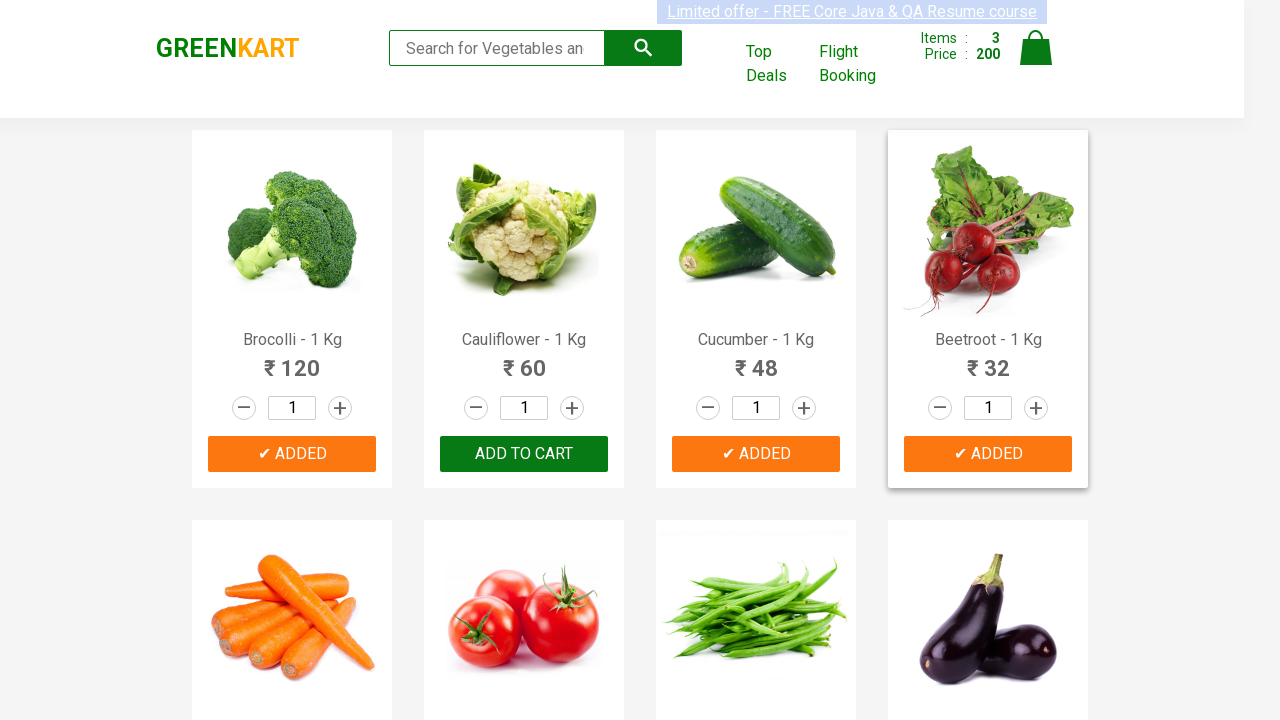

Retrieved product name text from product 7
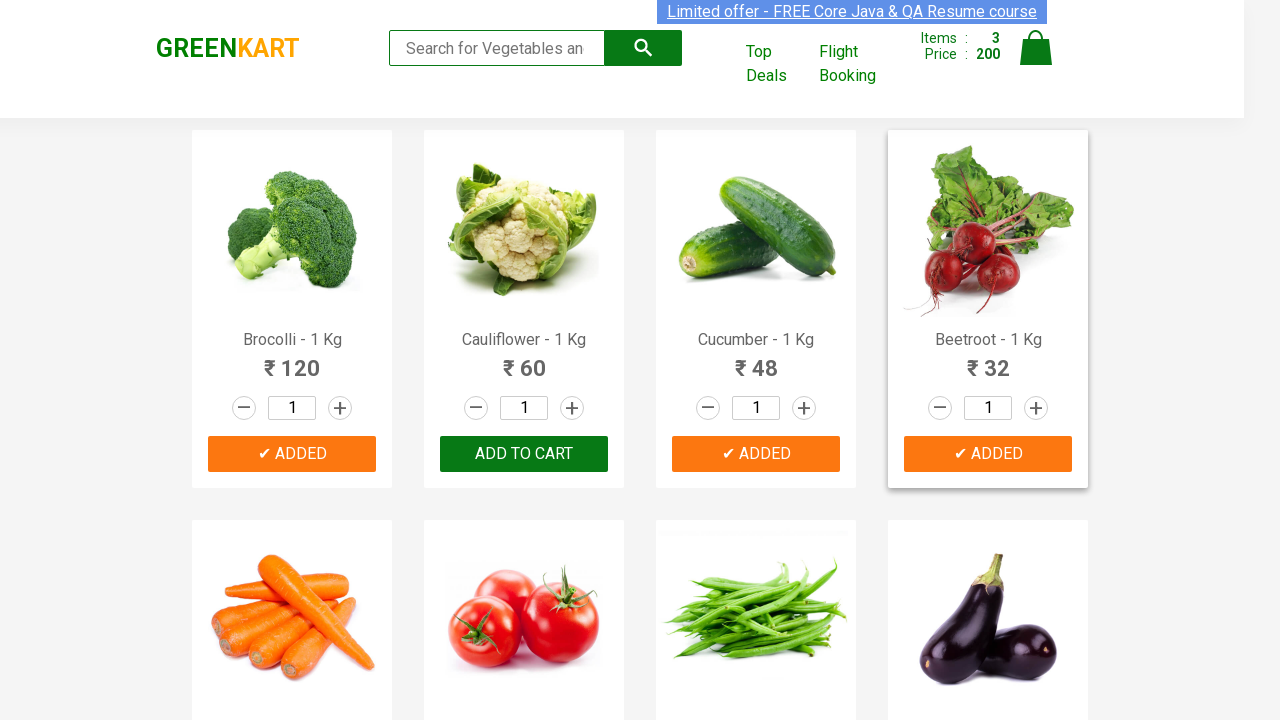

Retrieved product name text from product 8
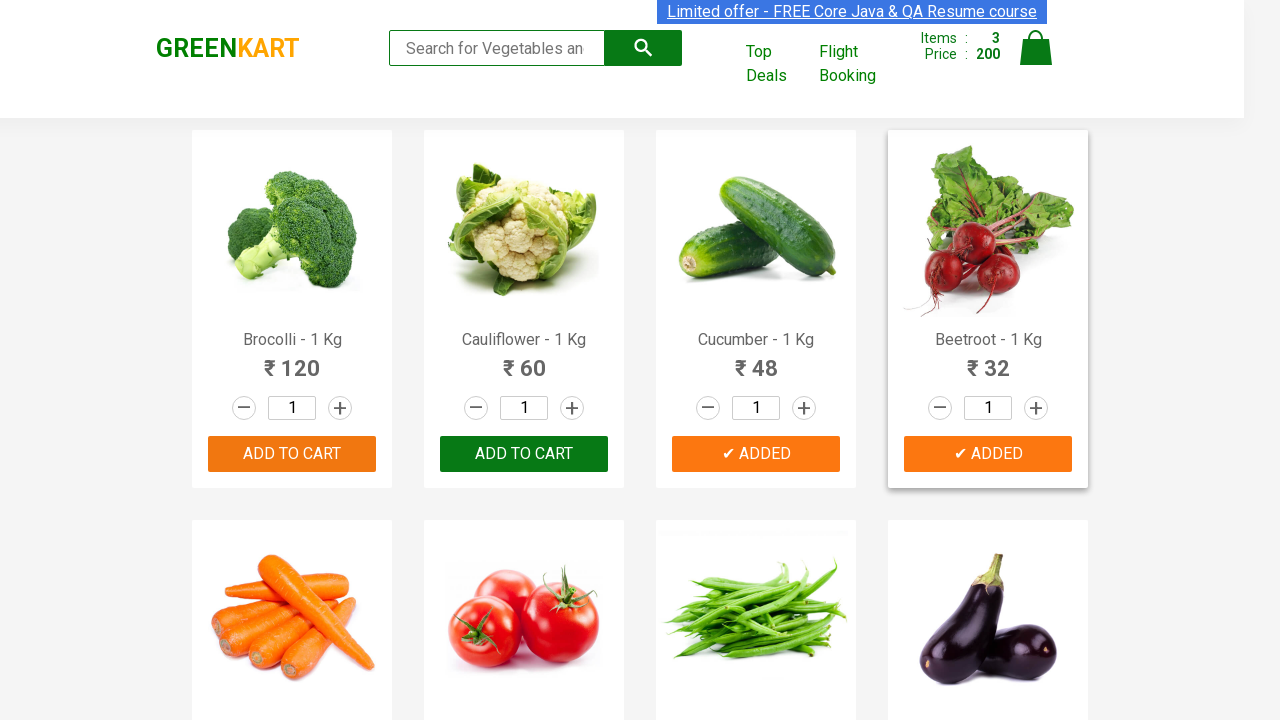

Found matching product: Brinjal
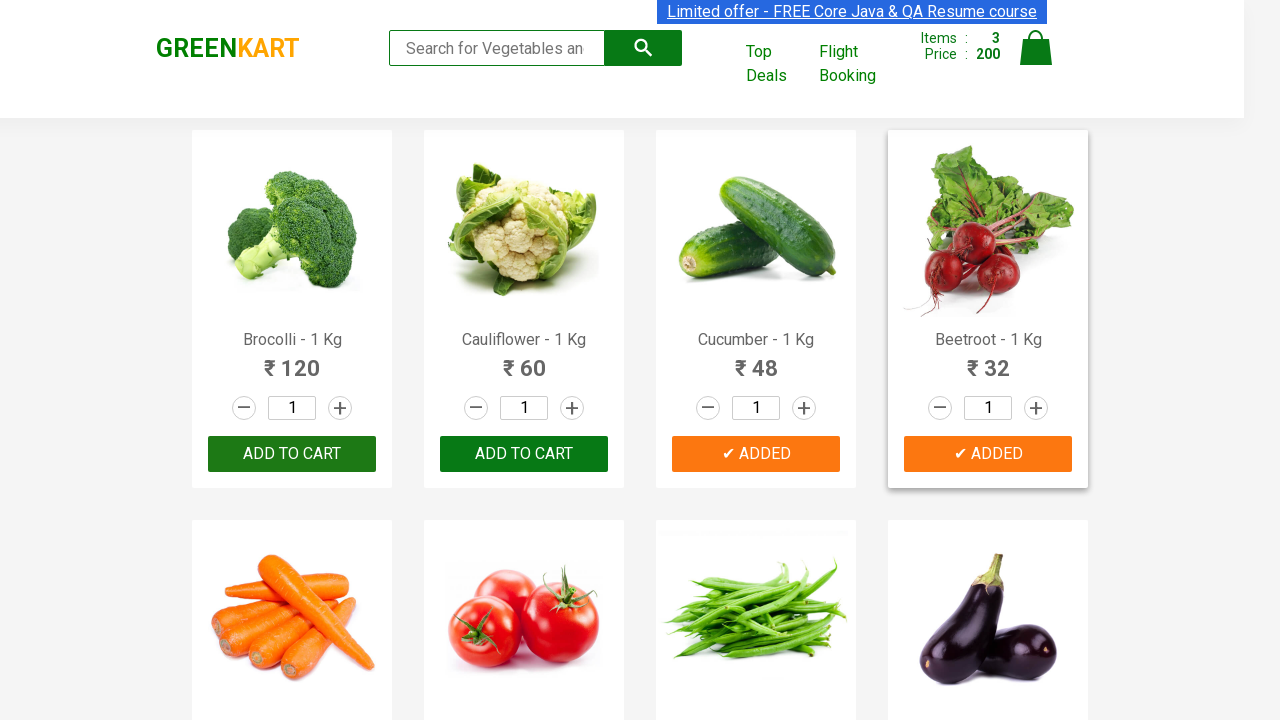

Clicked 'Add to cart' button for Brinjal at (988, 360) on xpath=//div[@class='product-action']/button >> nth=7
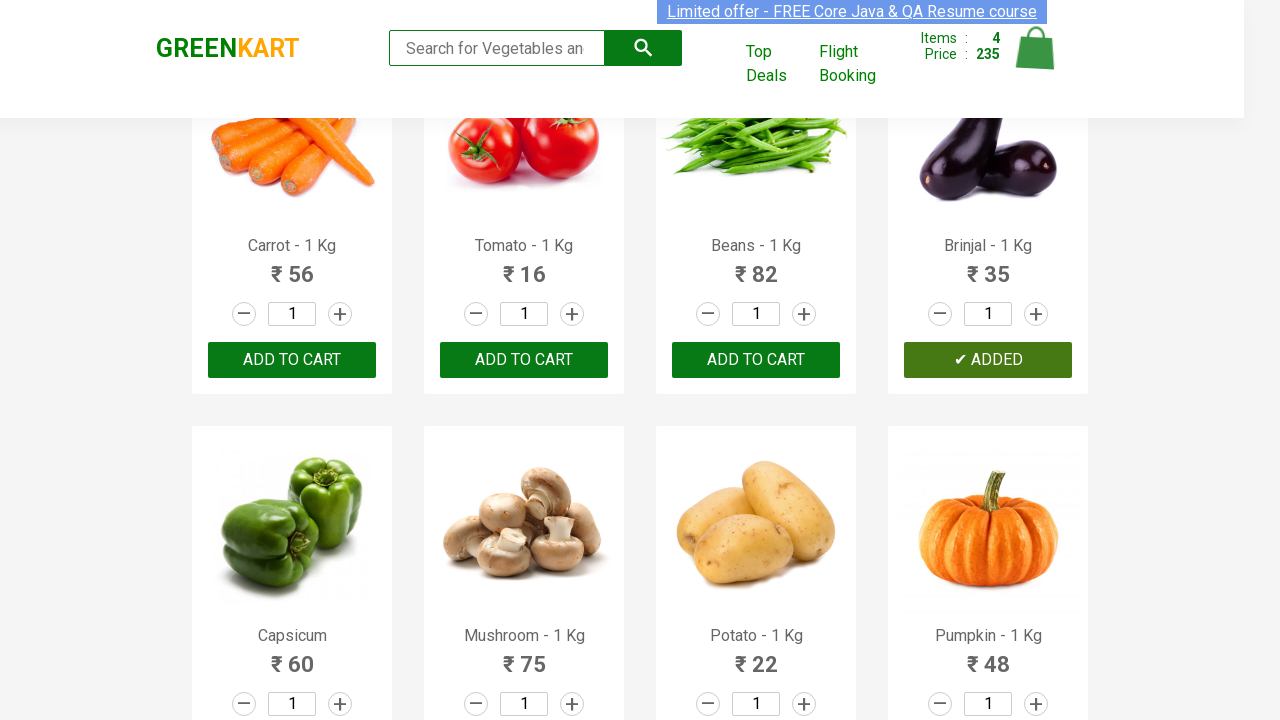

All 4 items have been added to cart
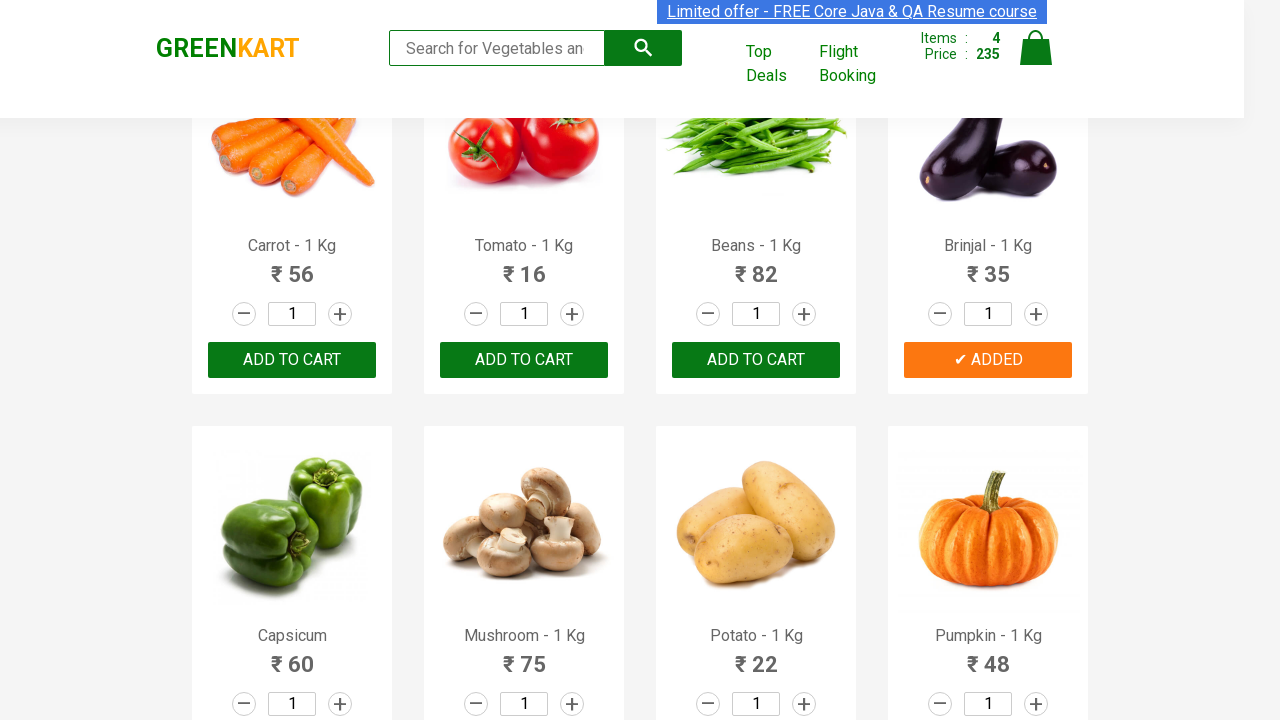

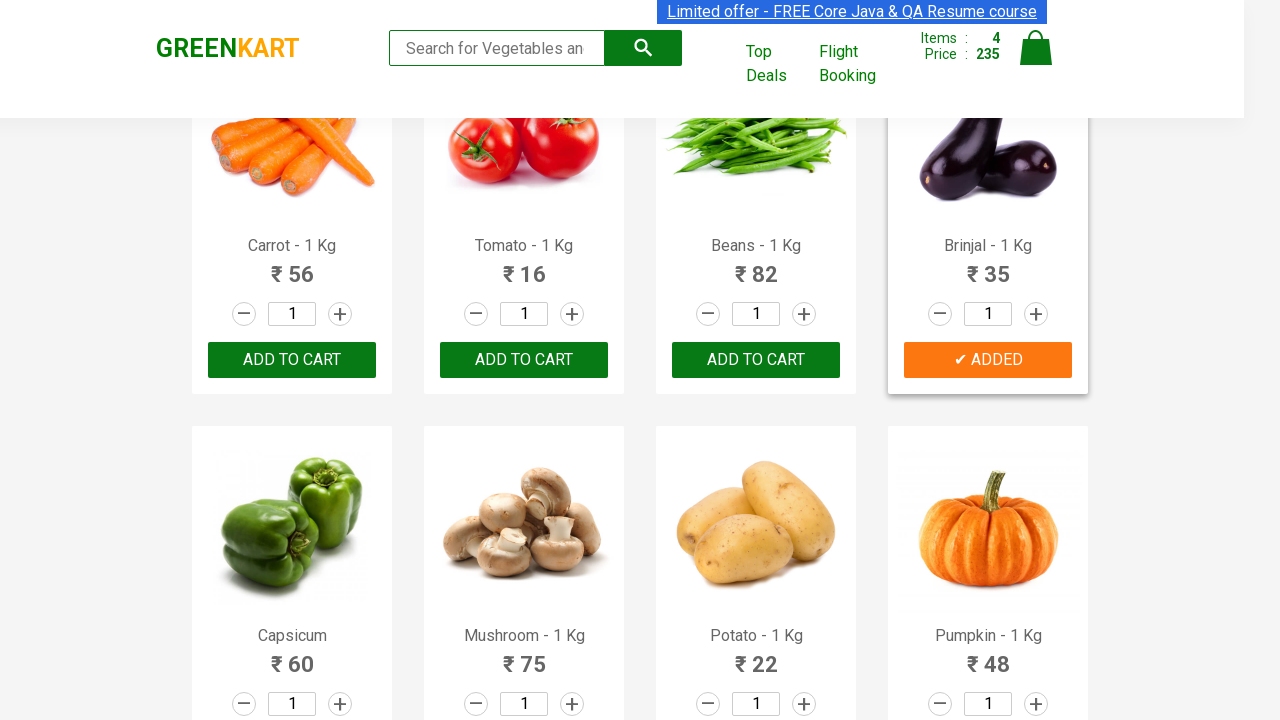